Tests the contact form submission flow on an e-commerce site by clicking the logo, navigating to contact page, filling out the form fields, and submitting

Starting URL: https://atid.store/

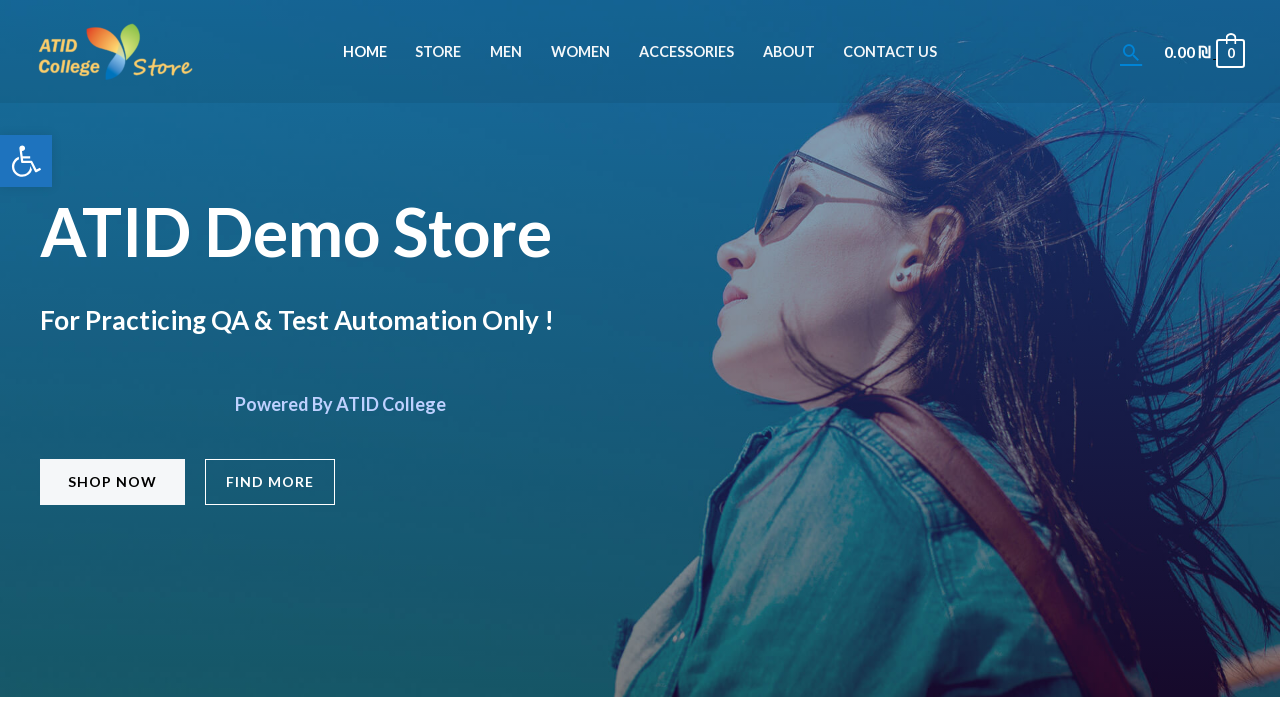

Clicked on the site logo at (115, 52) on .custom-logo-link
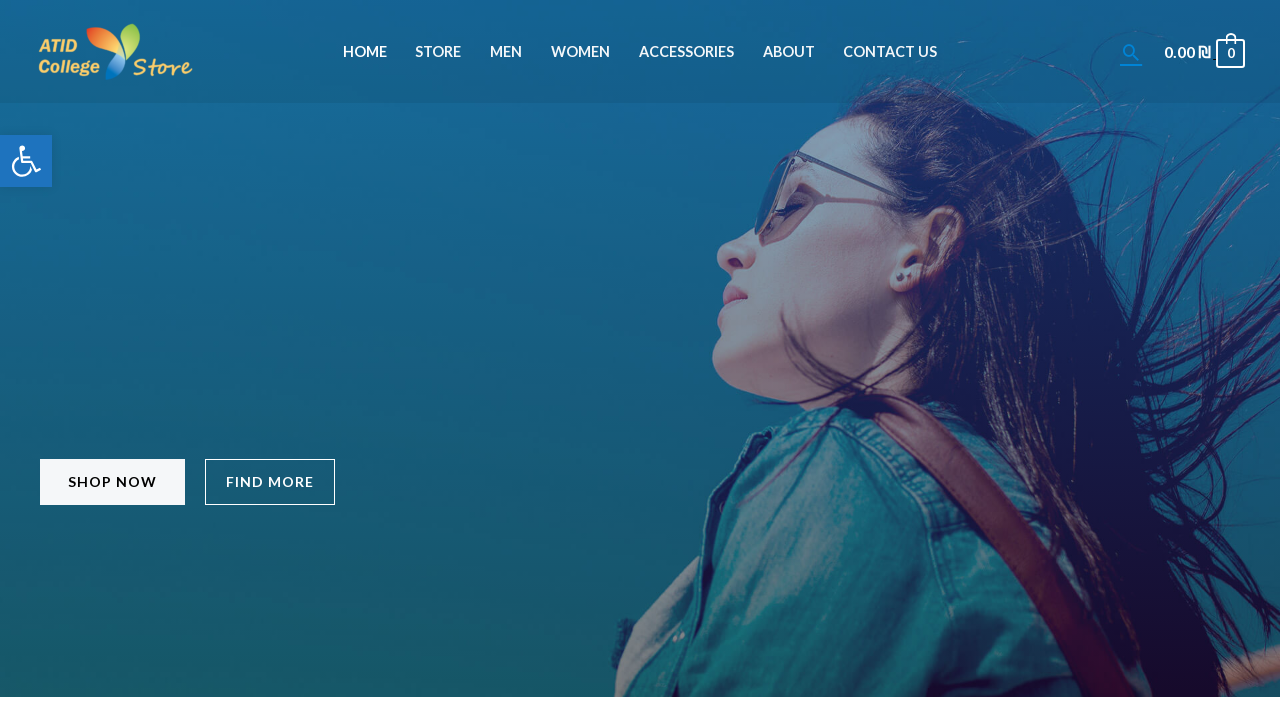

Navigated to contact page
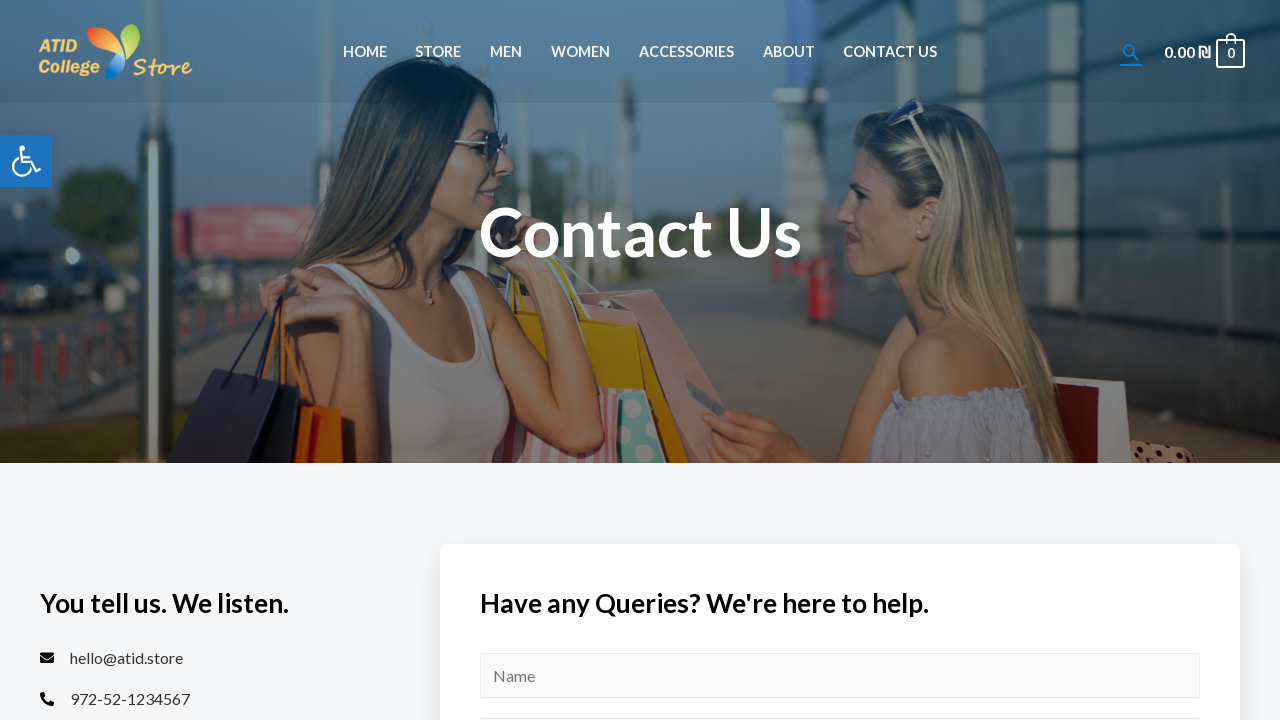

Filled name field with 'John Smith' on .wpforms-field-large.wpforms-field-required
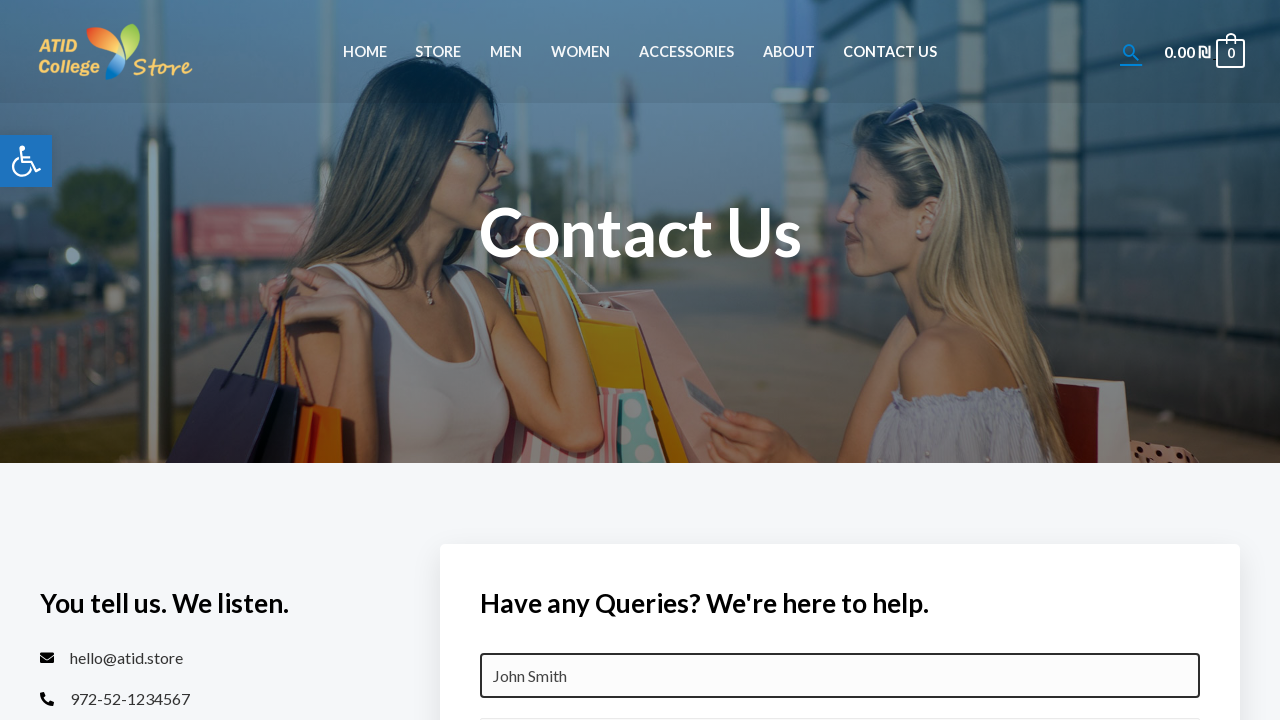

Filled subject field with 'Product inquiry' on input#wpforms-15-field_5
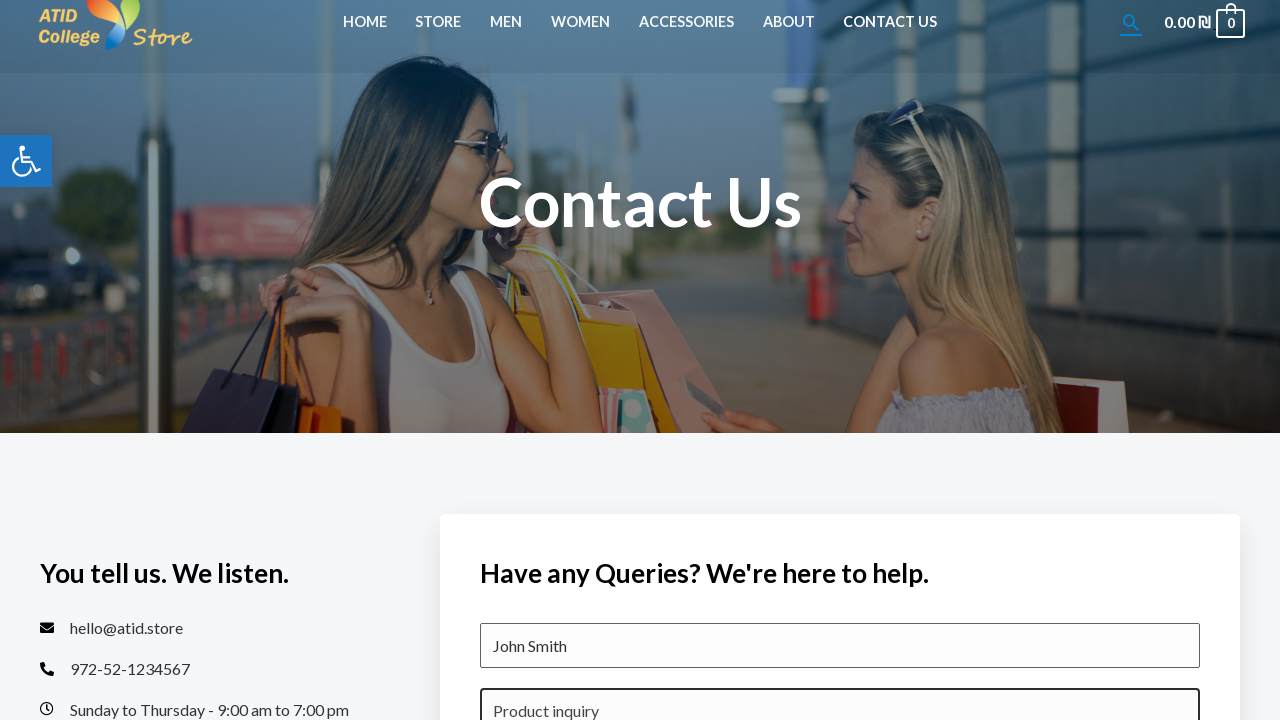

Filled email field with 'john.smith@example.com' on #wpforms-15-field_4
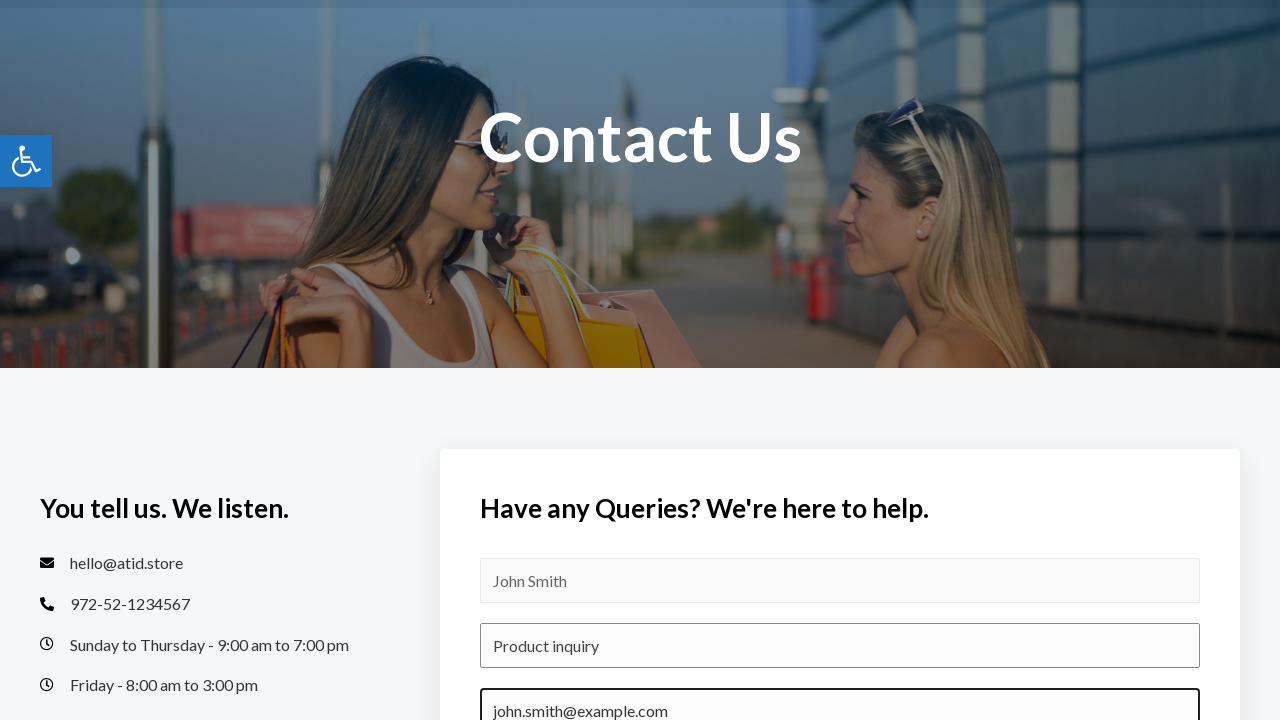

Filled message field with product inquiry details on #wpforms-15-field_2
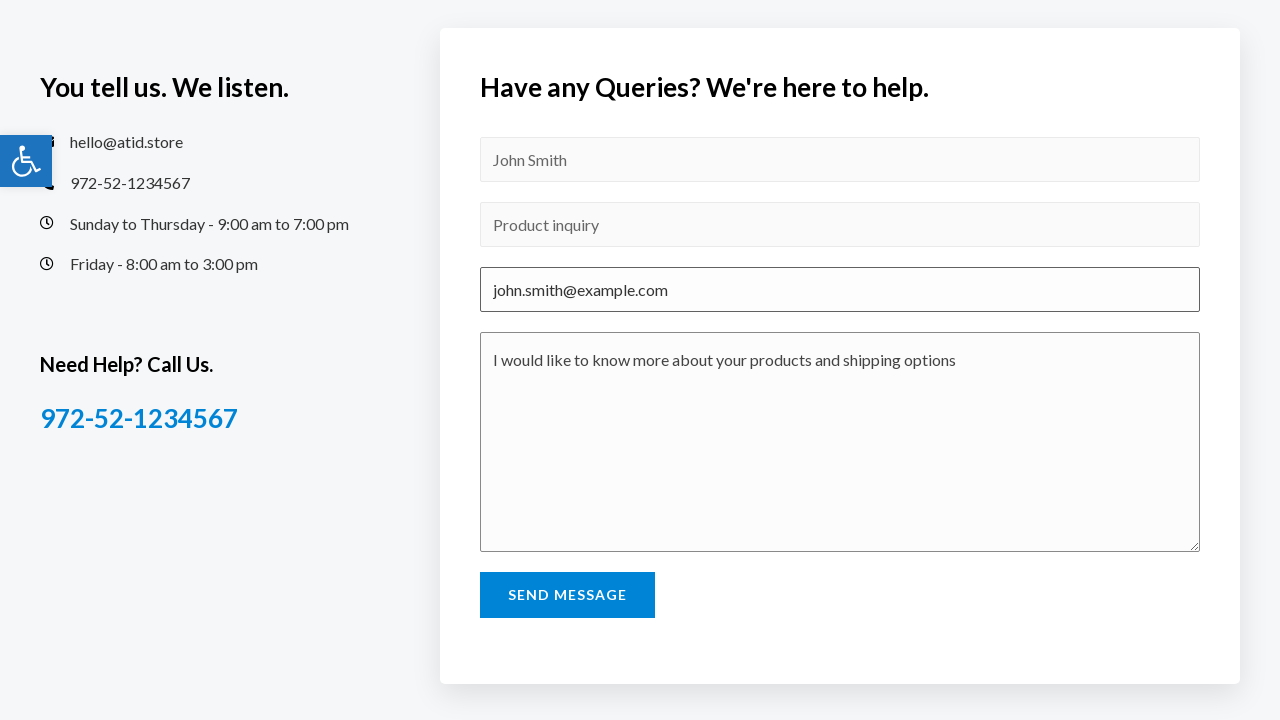

Clicked the form submit button at (567, 595) on #wpforms-submit-15
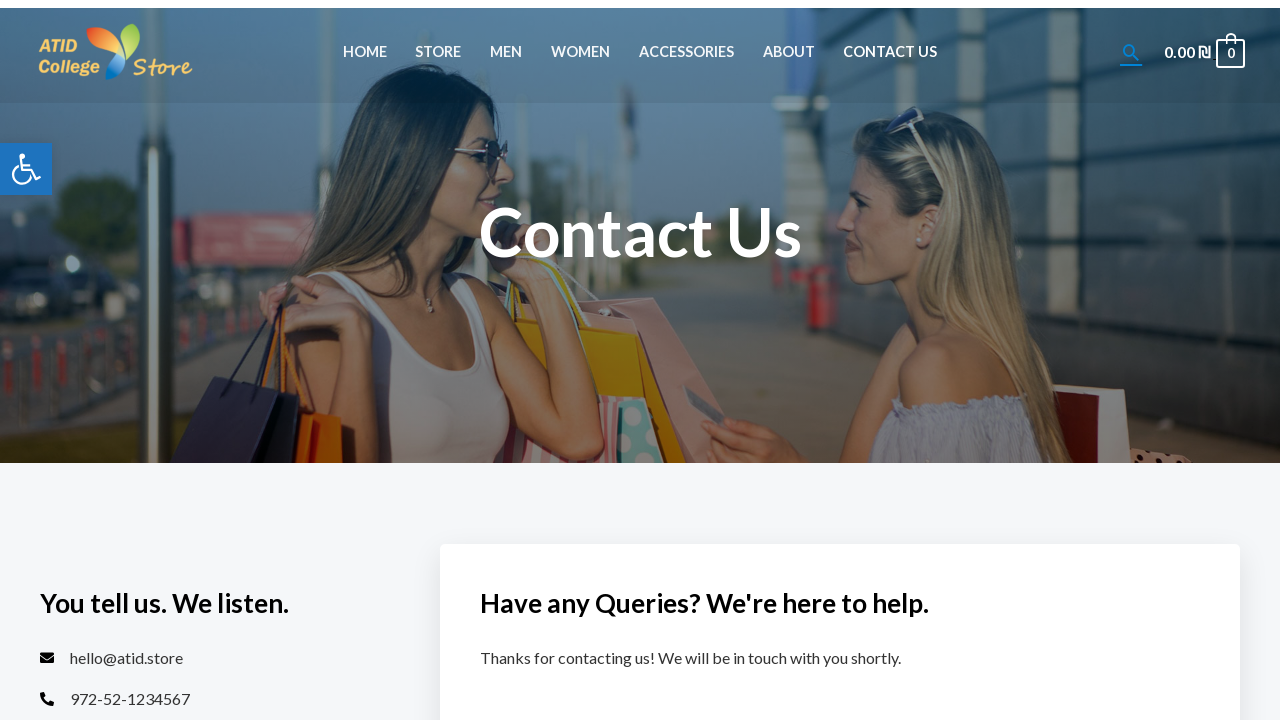

Form submission confirmed by success message
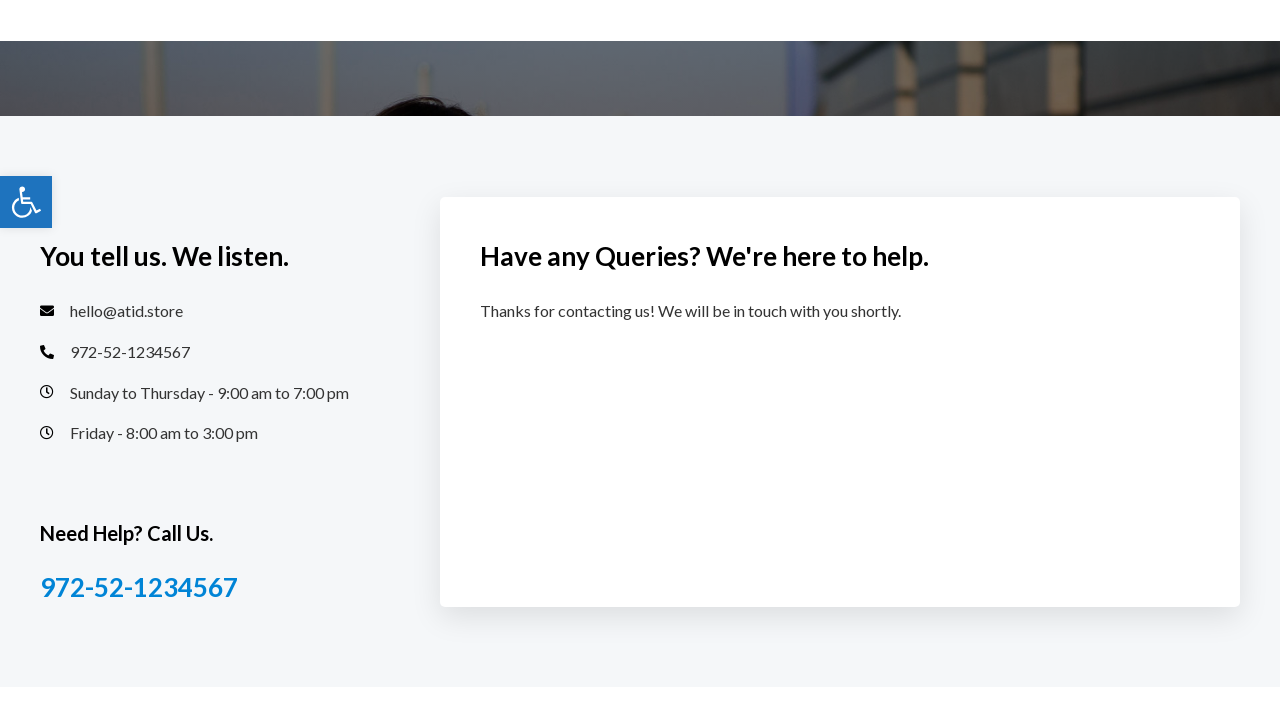

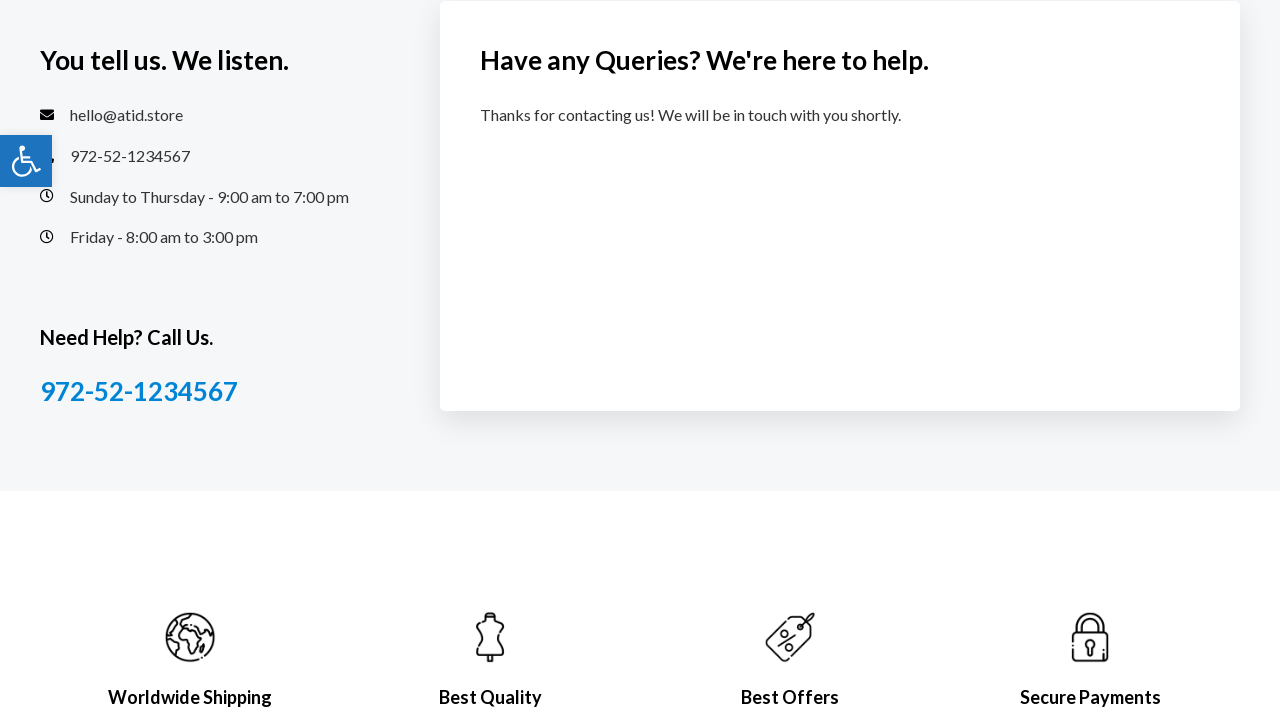